Checks if the Need Help section is present in the footer

Starting URL: https://www.thesouledstore.com/

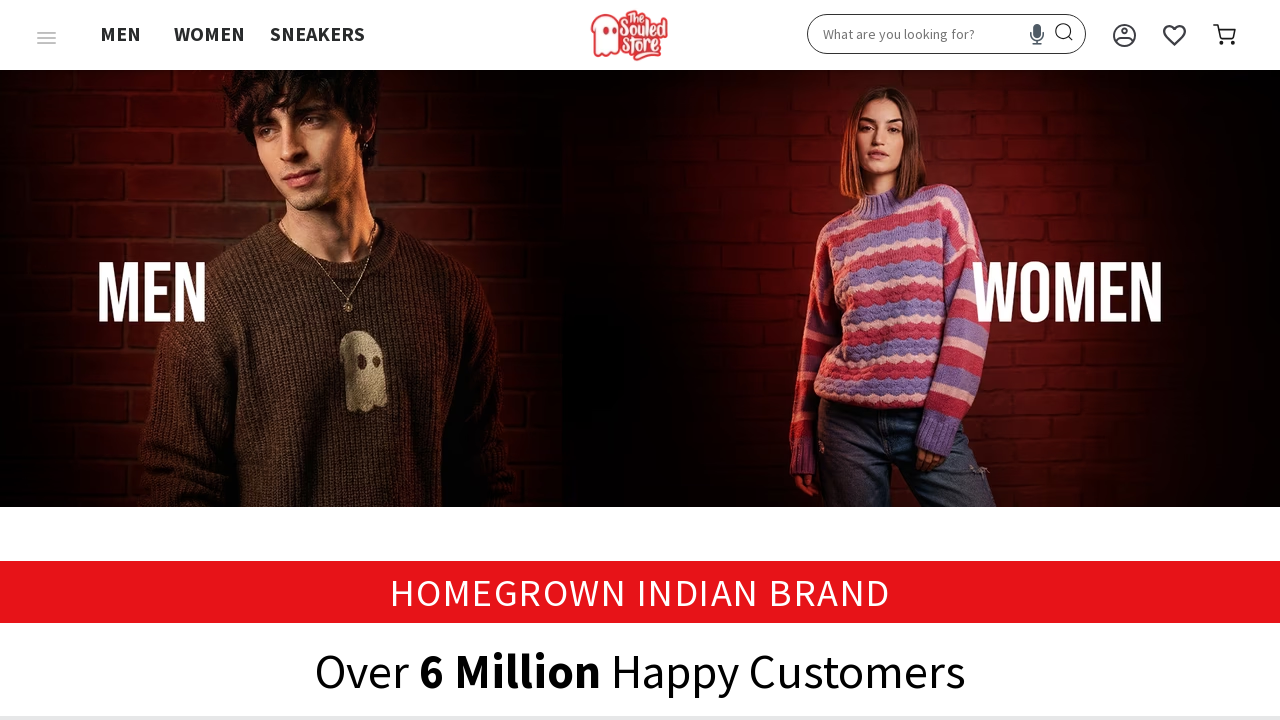

Footer element loaded
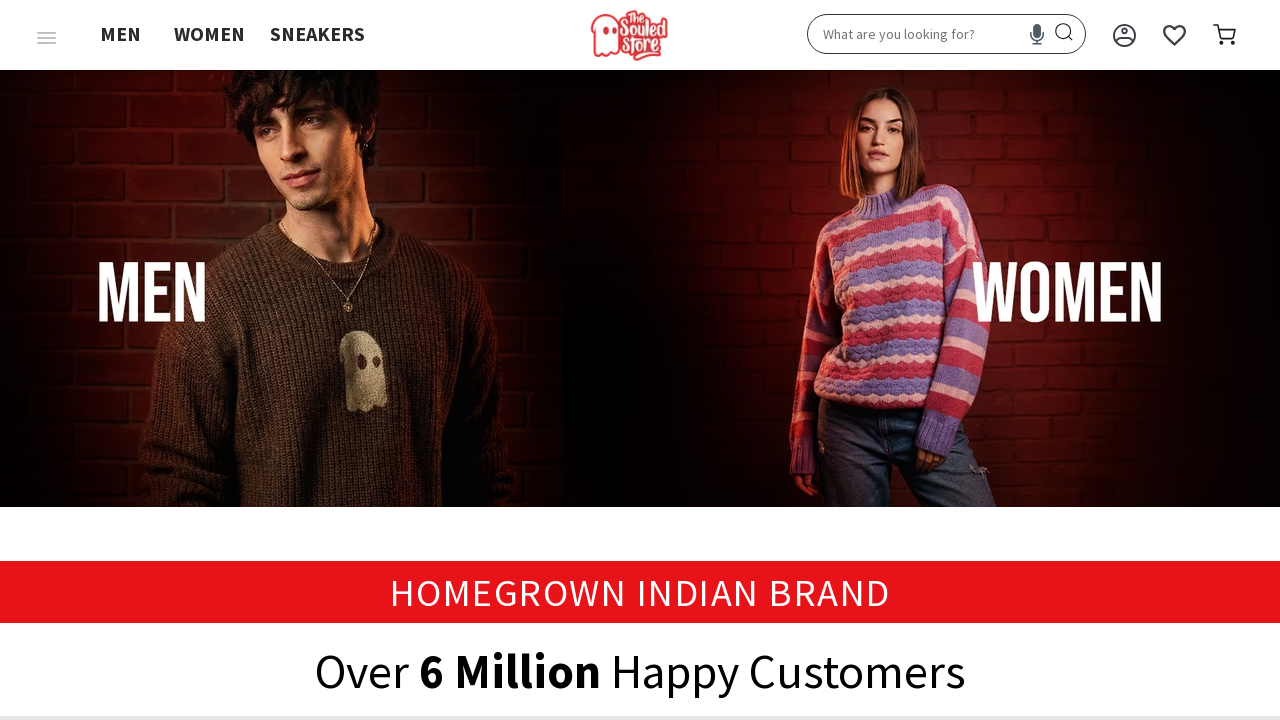

Scrolled footer into view
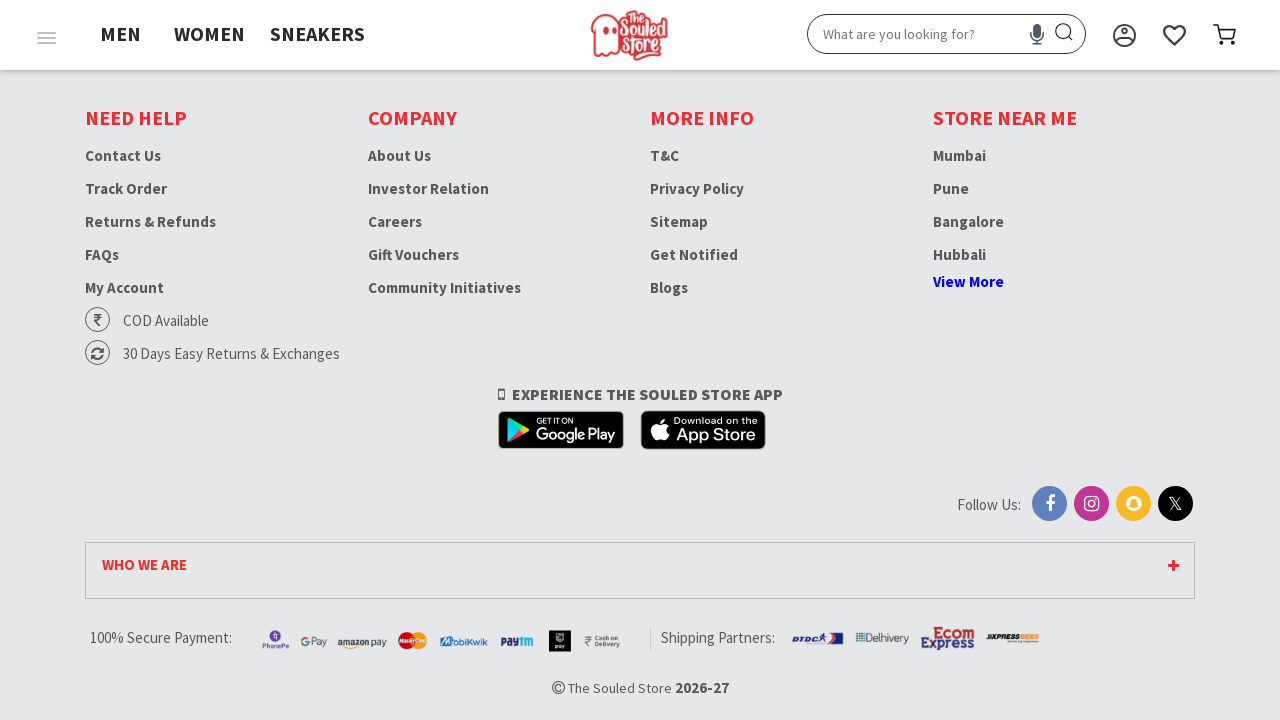

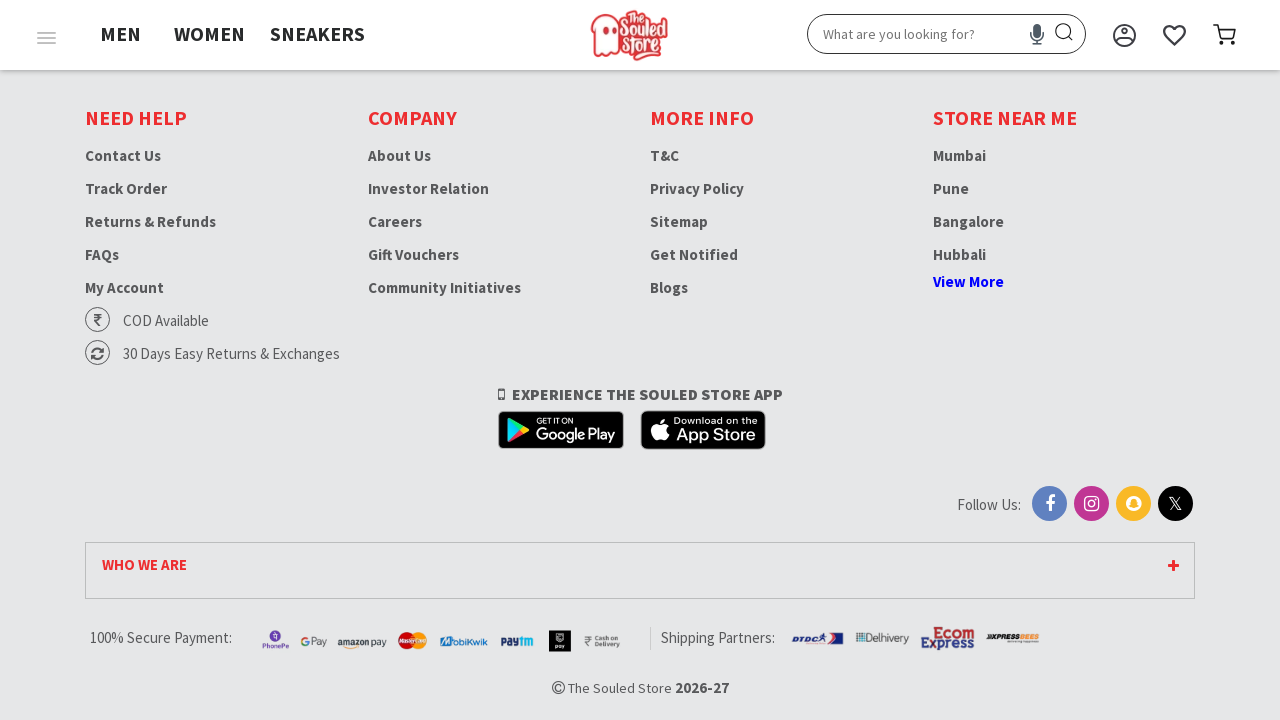